Tests clicking on a gender label element

Starting URL: https://www.tutorialspoint.com/selenium/practice/selenium_automation_practice.php

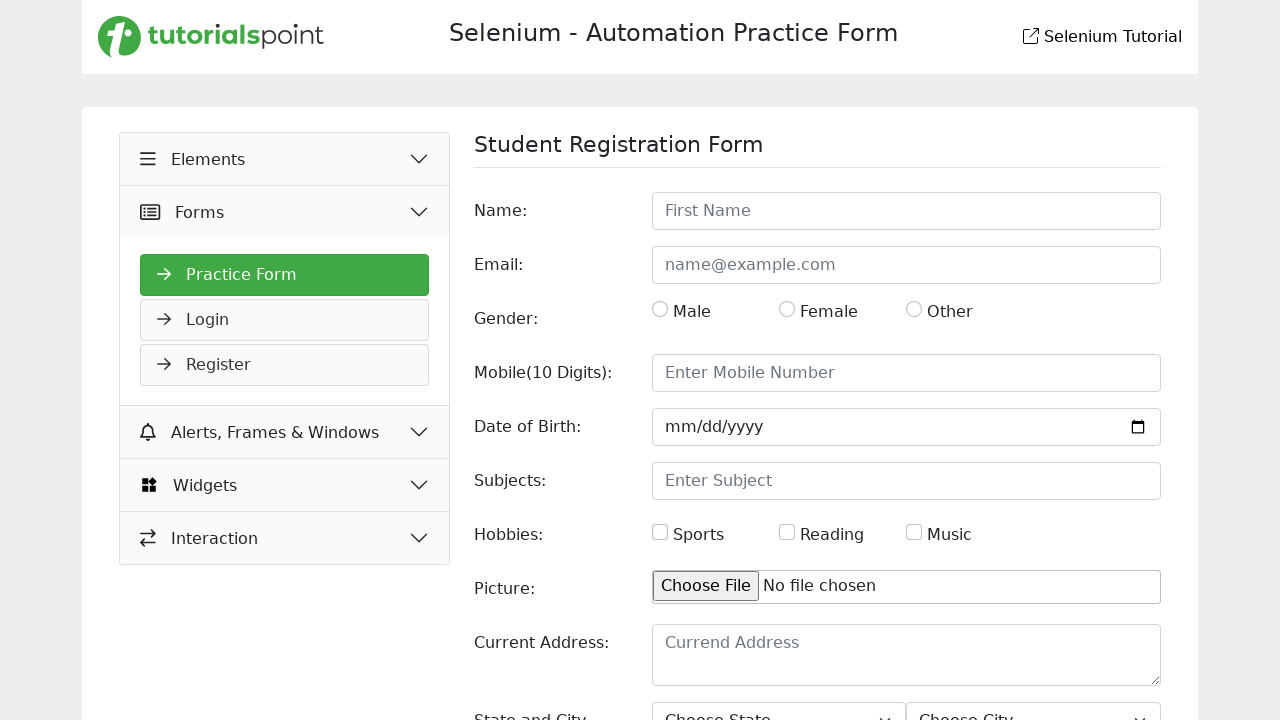

Clicked on the Gender label element at (551, 319) on label:has-text('Gender:')
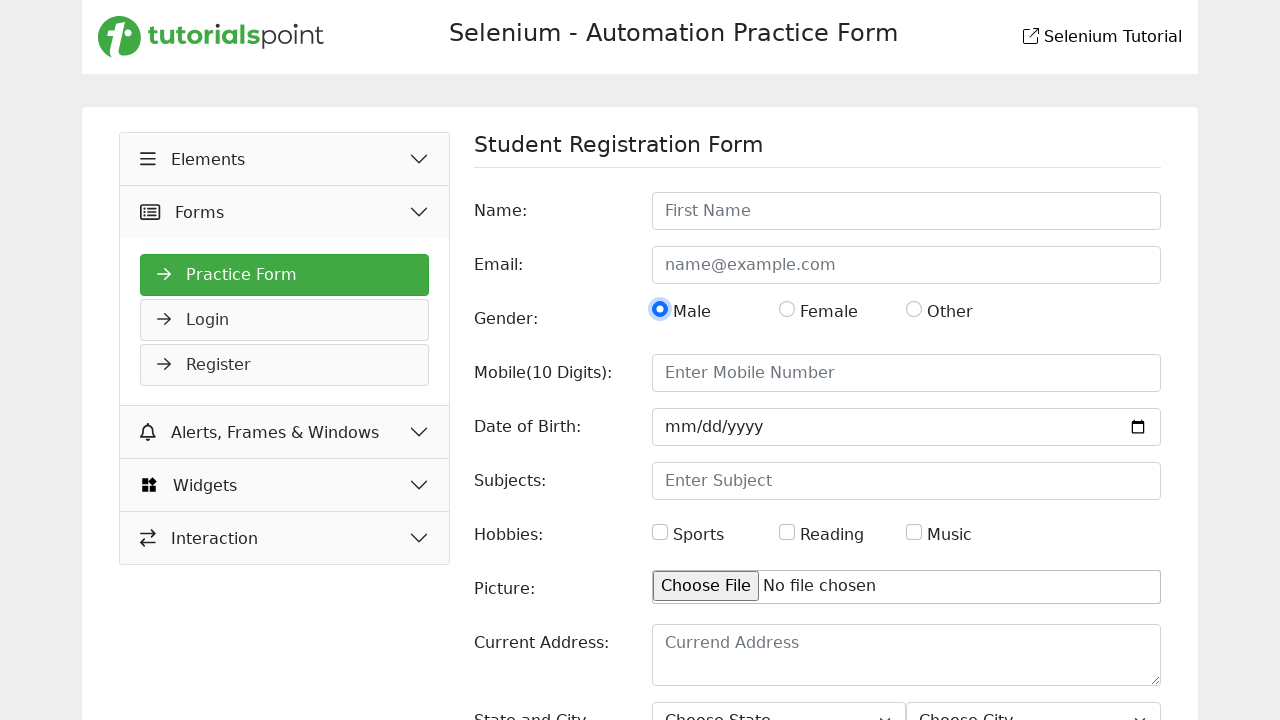

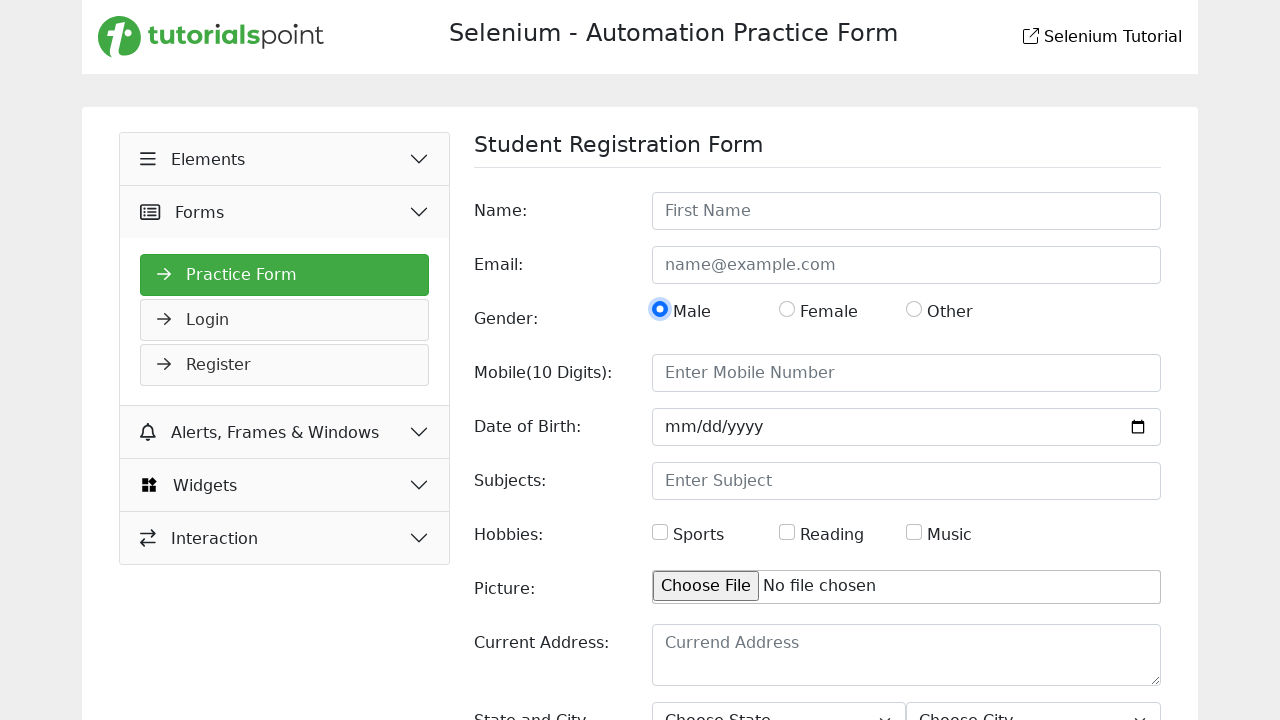